Navigates to DemoBlaze e-commerce site and verifies that the Nokia Lumia 1520 product with its price is displayed on the homepage

Starting URL: https://www.demoblaze.com/

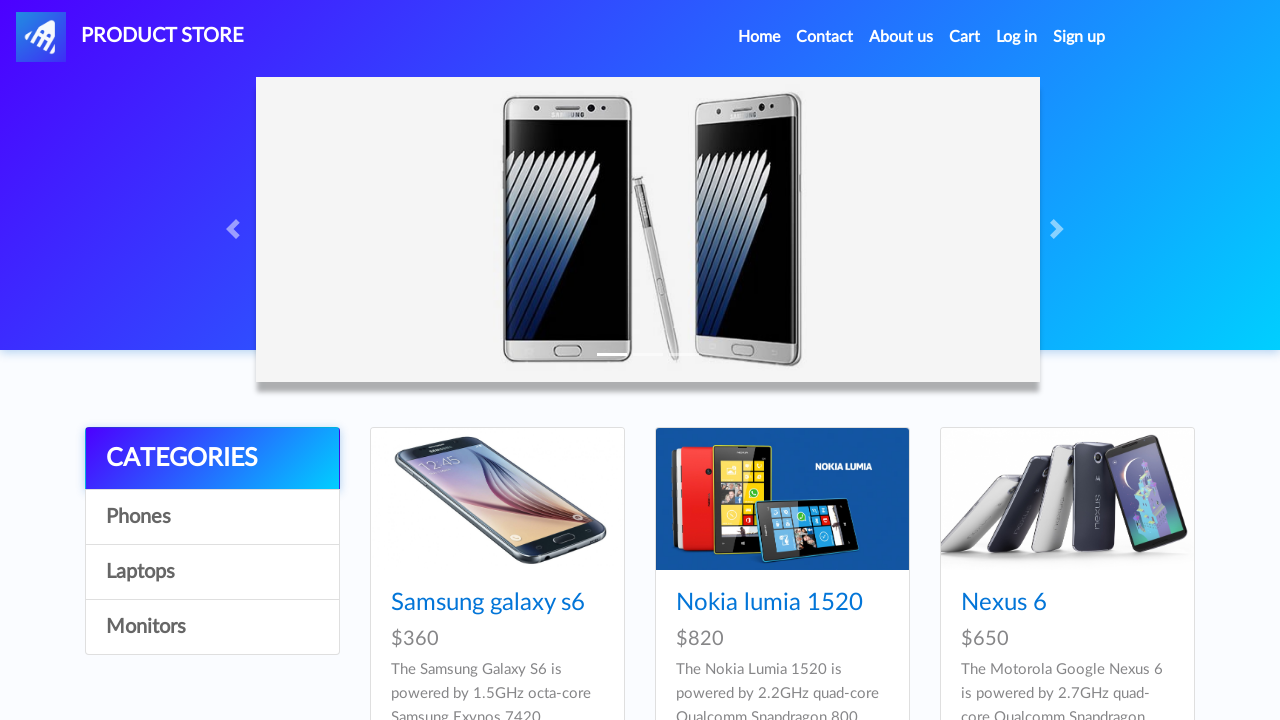

Waited for Nokia Lumia 1520 product link to load on homepage
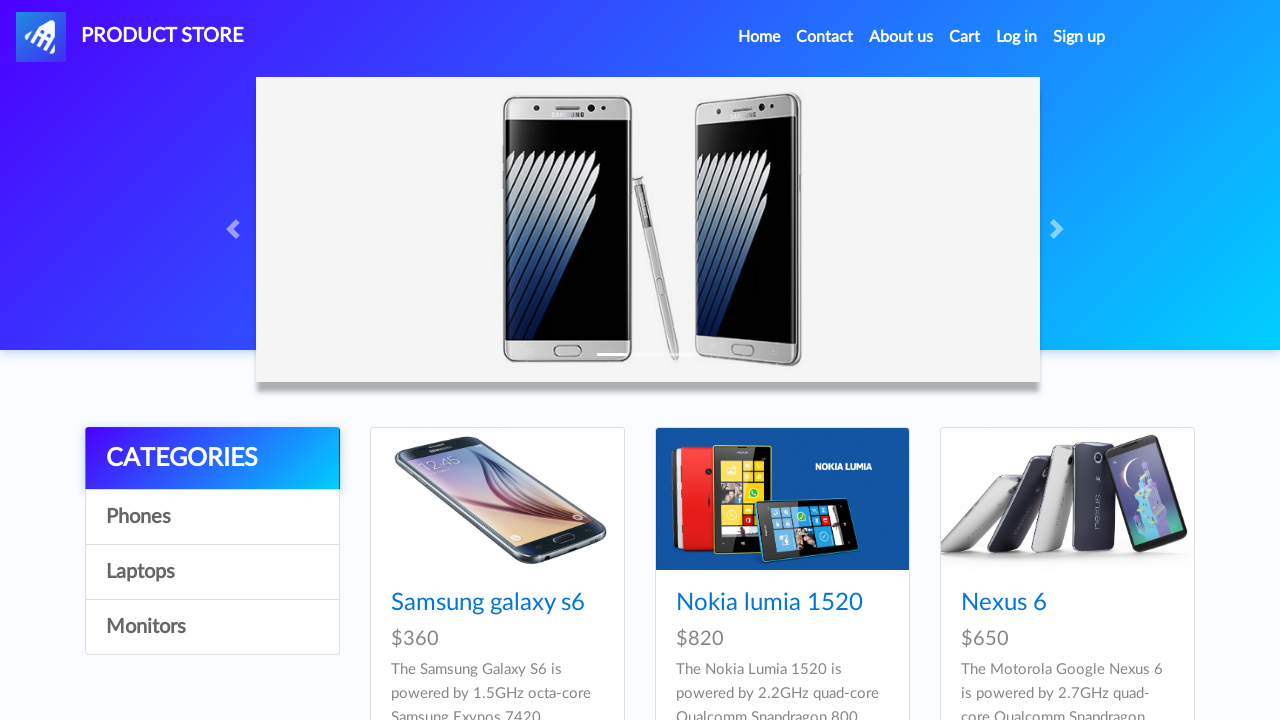

Verified Nokia Lumia 1520 product price element is visible
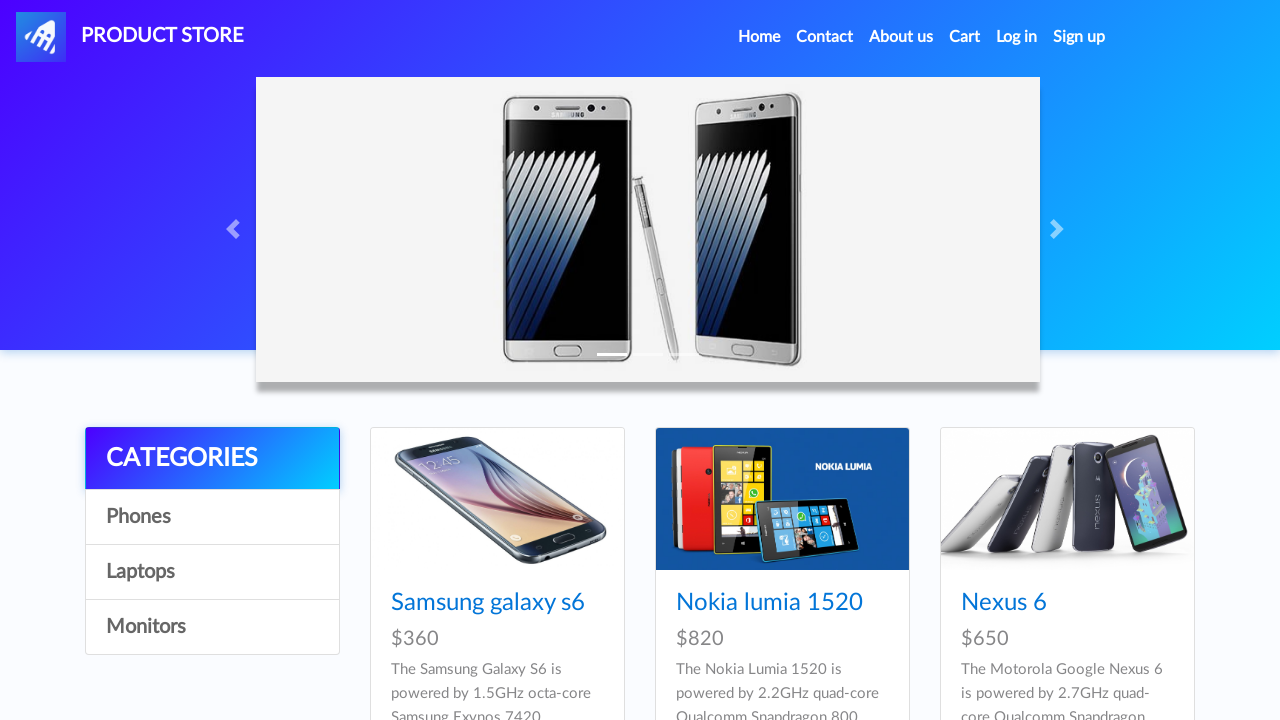

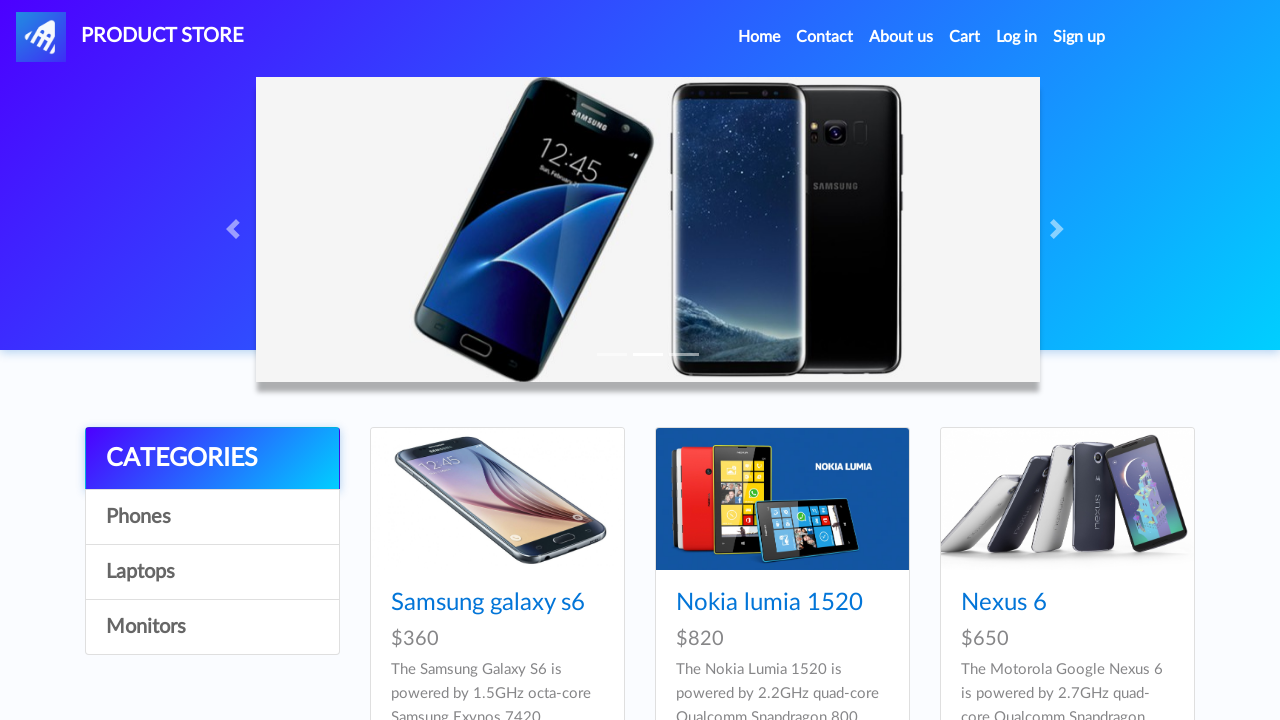